Tests the SpiceJet flight booking page's passenger selection functionality by opening the traveler dropdown, incrementing the adult passenger count 5 times, and confirming the selection.

Starting URL: https://www.spicejet.com/

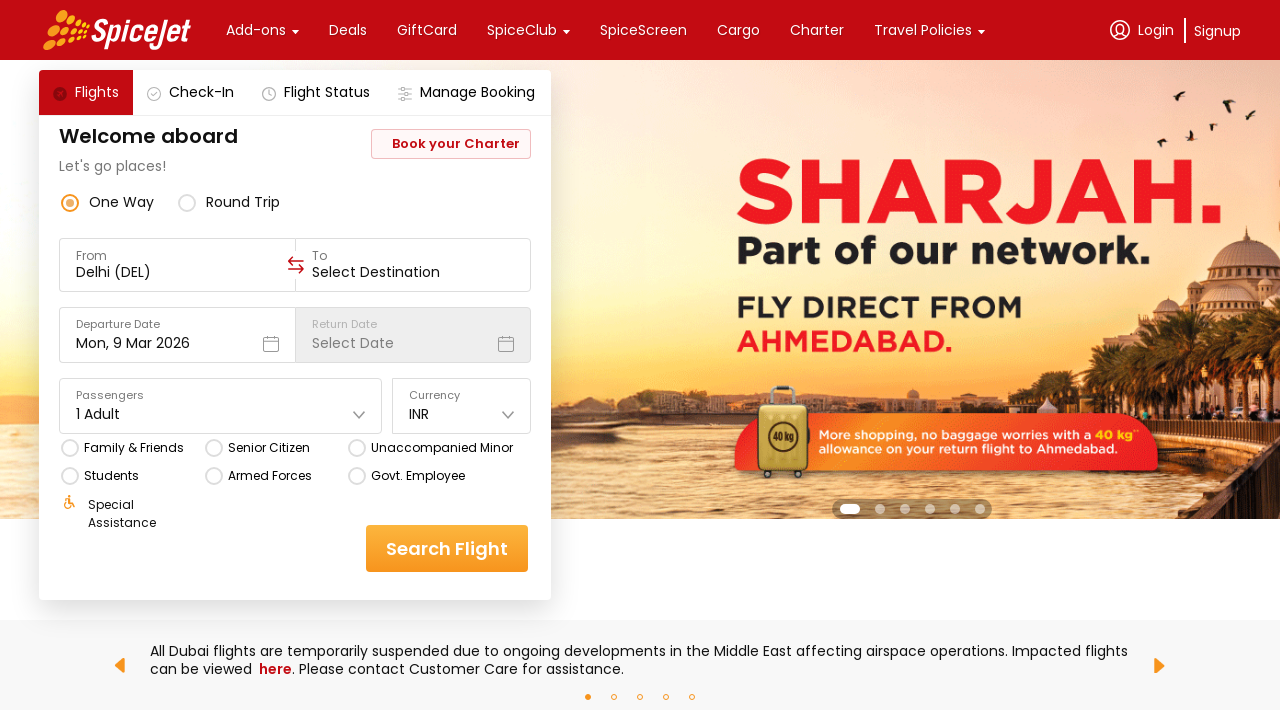

Waited for SpiceJet page to fully load with networkidle state
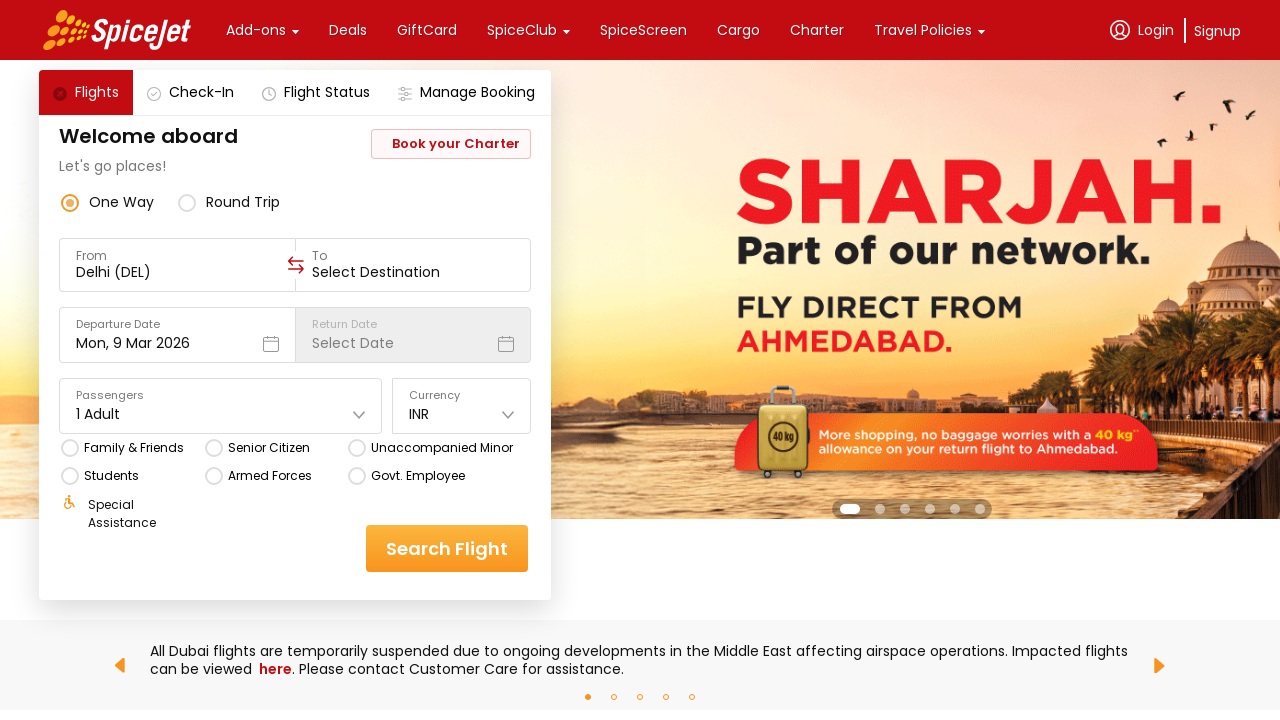

Clicked on the traveler/passenger dropdown to open it at (221, 414) on xpath=(//div[@class='css-1dbjc4n r-1awozwy r-18u37iz r-1wtj0ep'])[5]
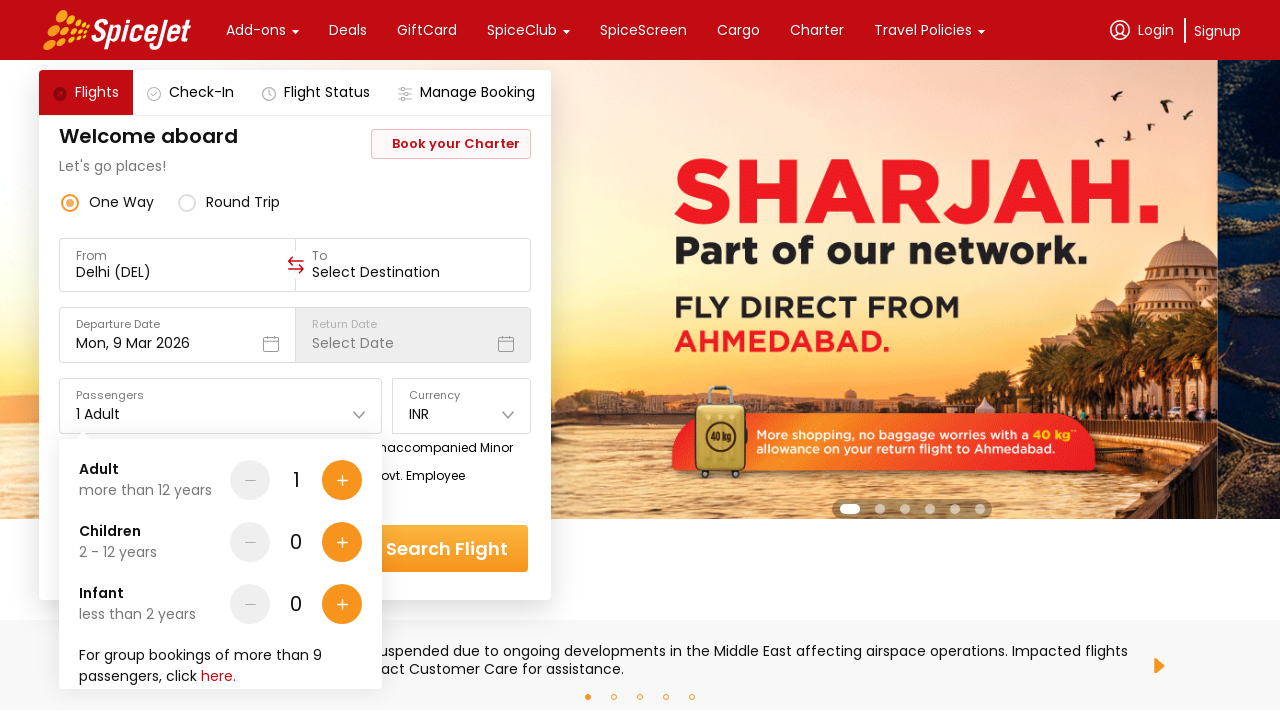

Waited for the adult passenger increment button to appear in dropdown
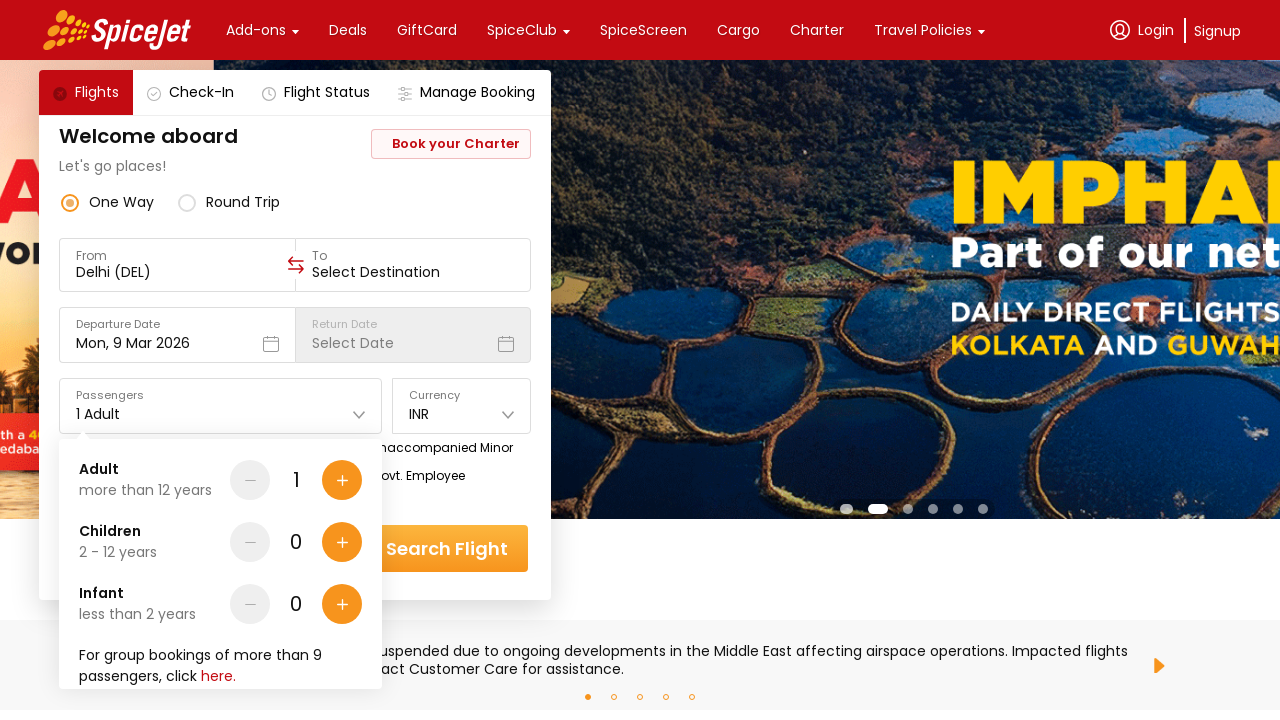

Clicked adult passenger increment button (click 1/5) at (342, 480) on div[data-testid='Adult-testID-plus-one-cta']
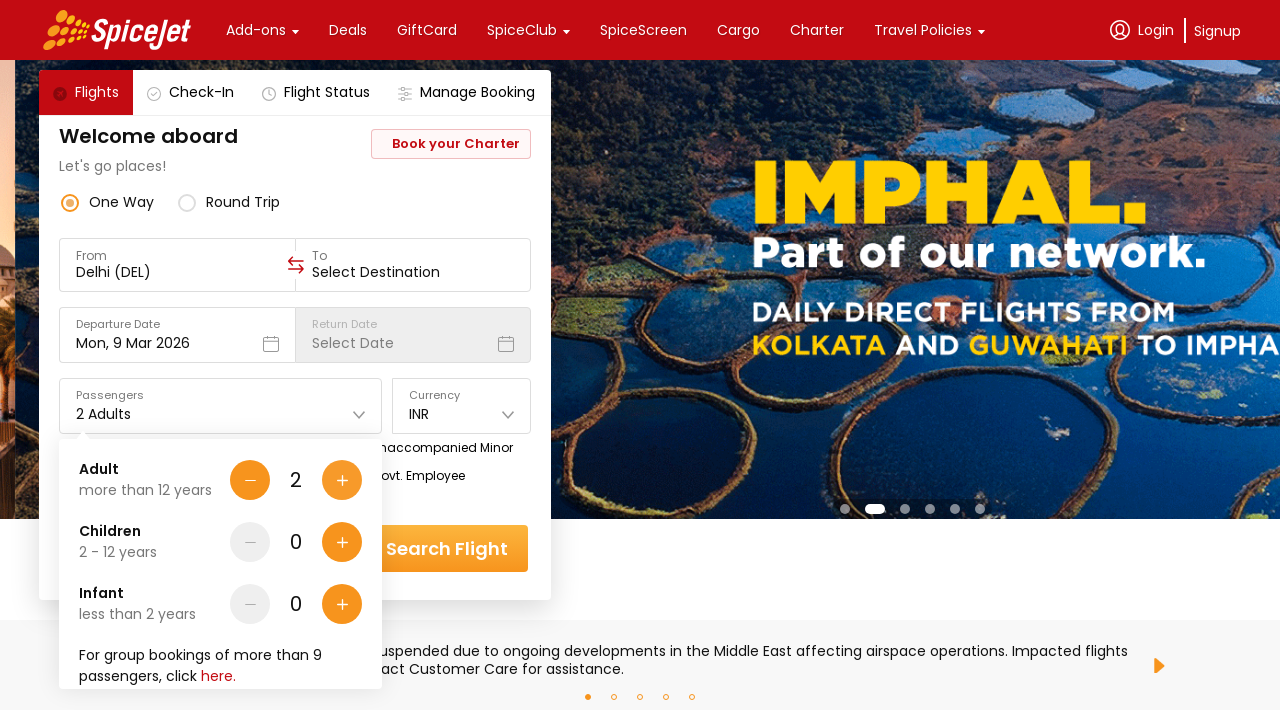

Waited 300ms between passenger increment clicks
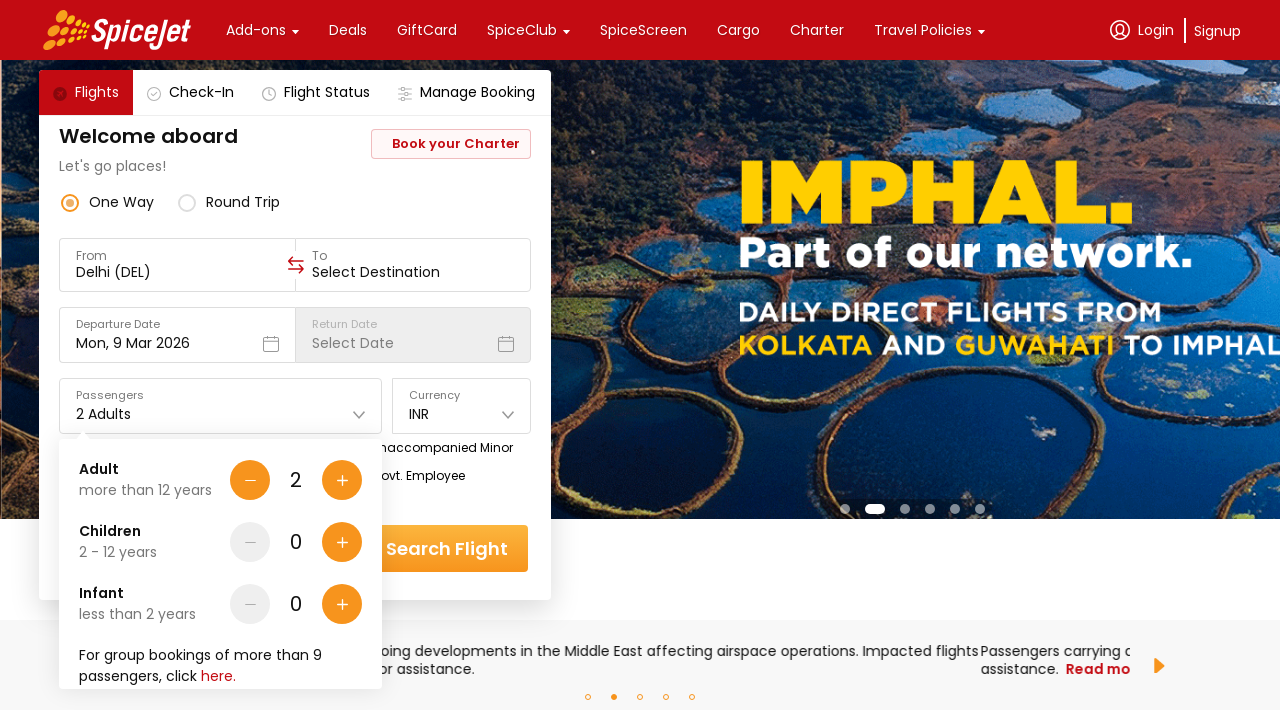

Clicked adult passenger increment button (click 2/5) at (342, 480) on div[data-testid='Adult-testID-plus-one-cta']
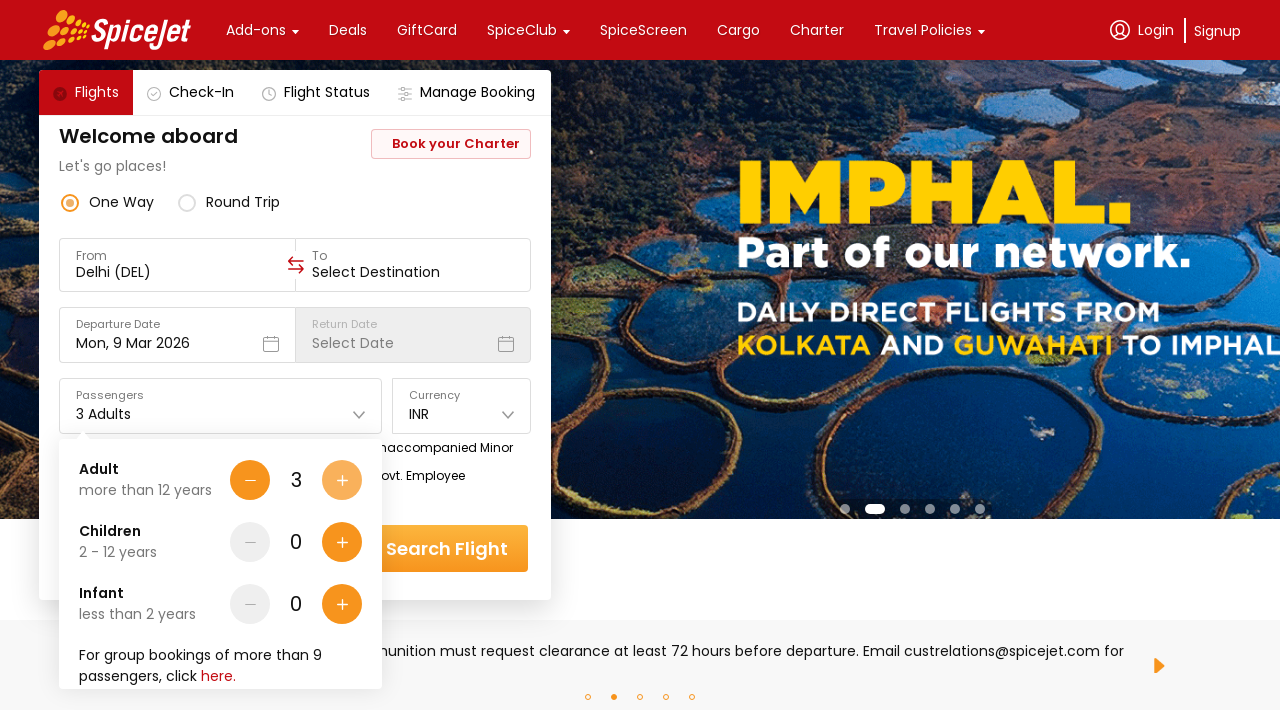

Waited 300ms between passenger increment clicks
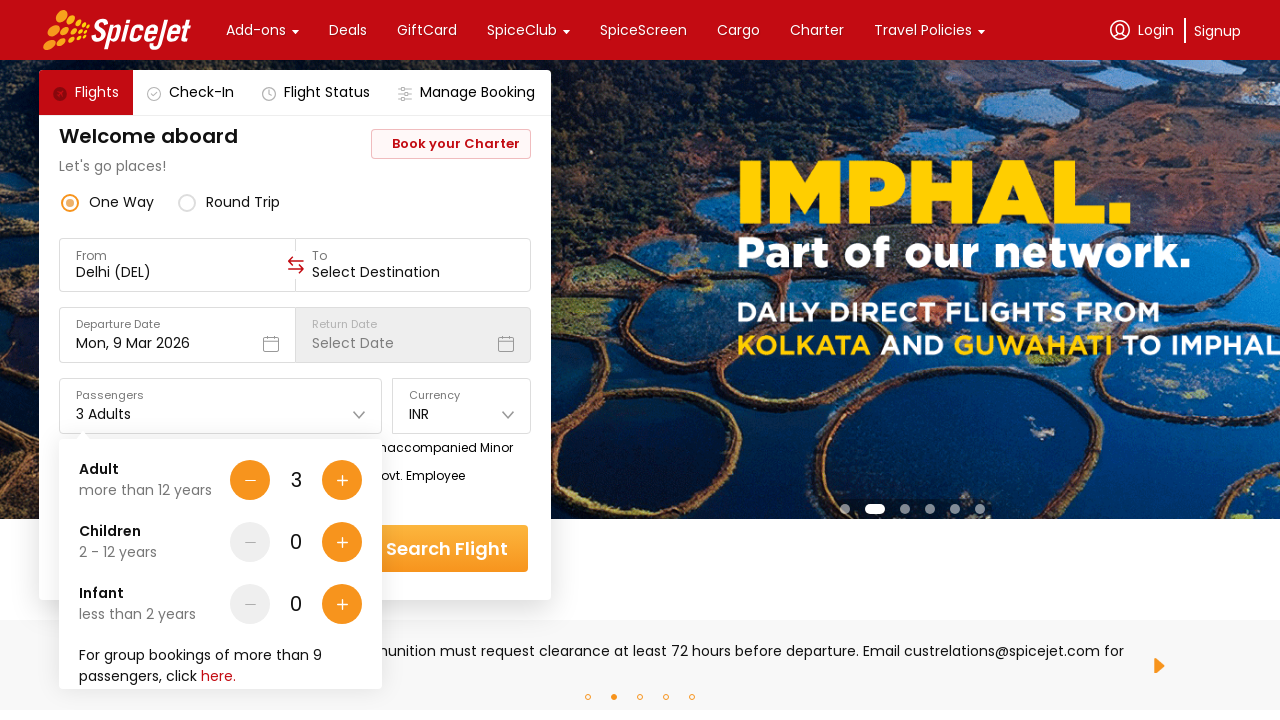

Clicked adult passenger increment button (click 3/5) at (342, 480) on div[data-testid='Adult-testID-plus-one-cta']
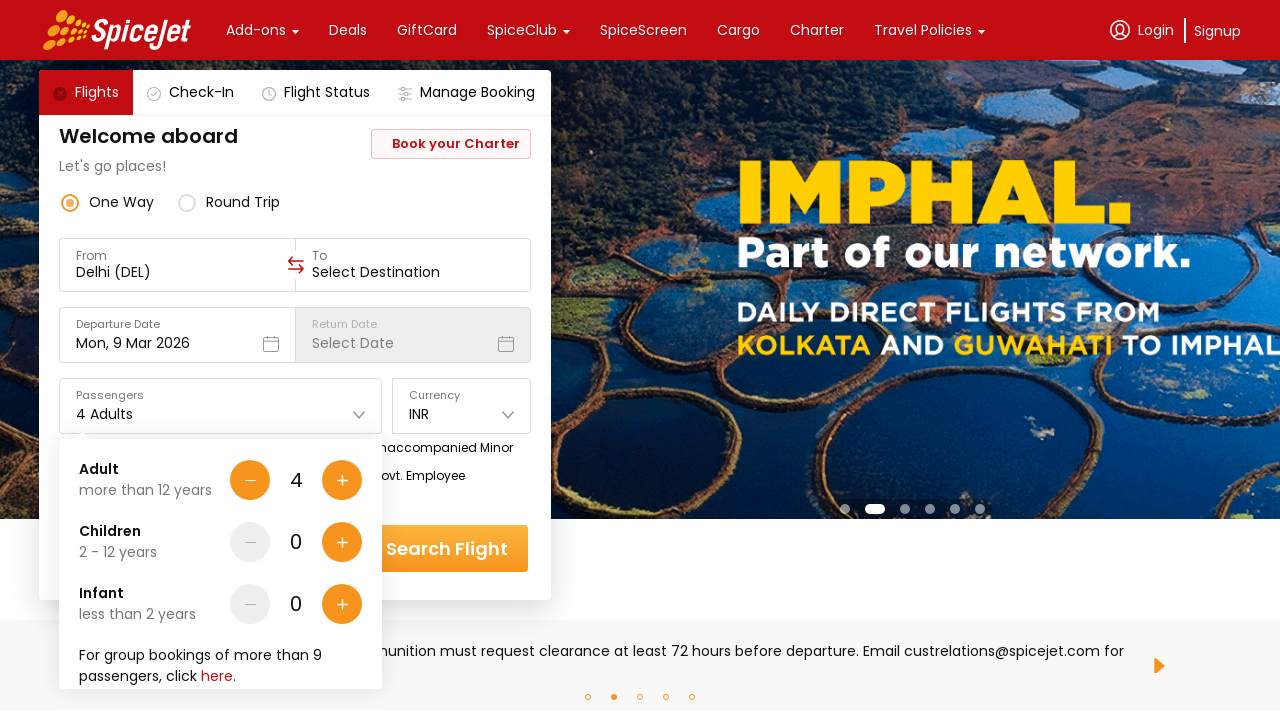

Waited 300ms between passenger increment clicks
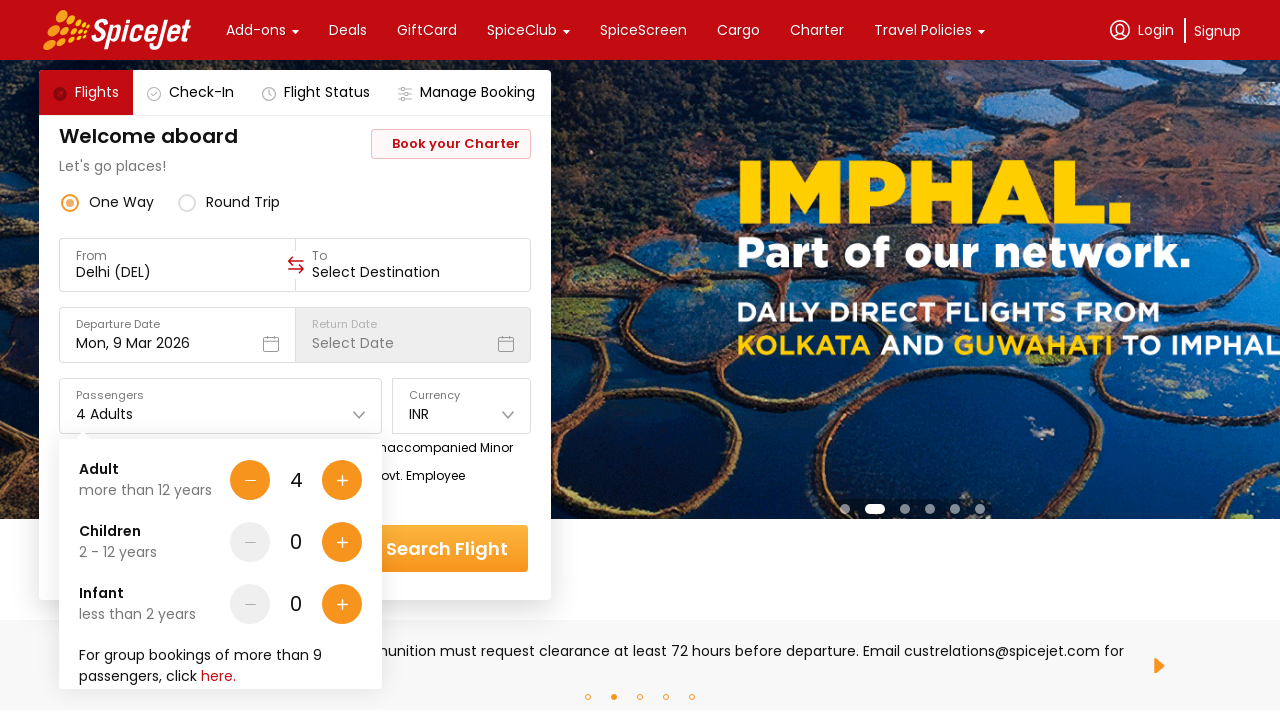

Clicked adult passenger increment button (click 4/5) at (342, 480) on div[data-testid='Adult-testID-plus-one-cta']
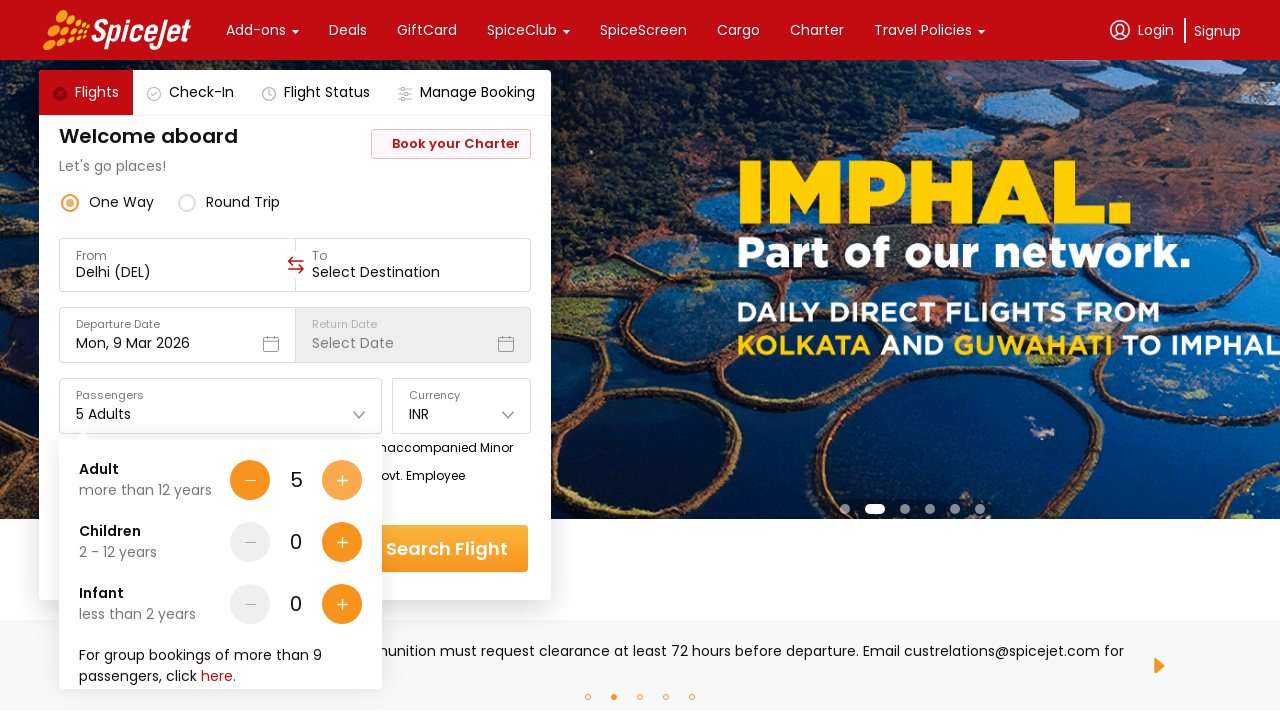

Waited 300ms between passenger increment clicks
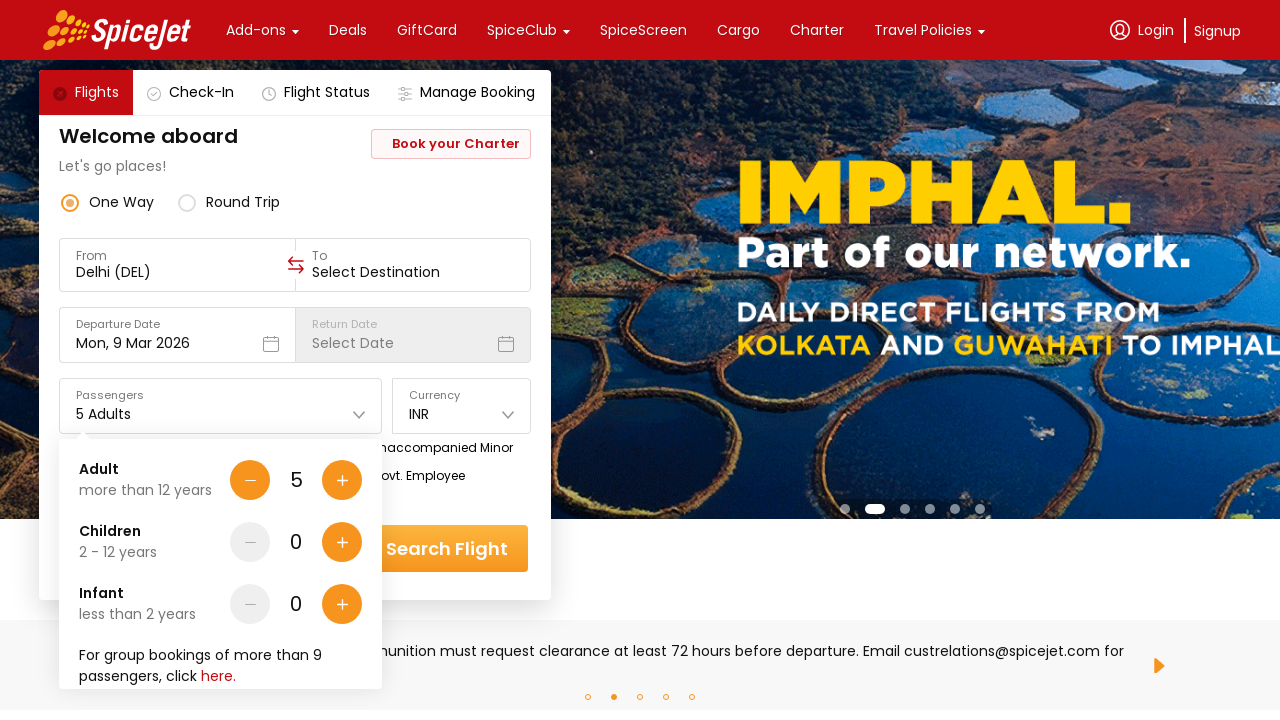

Clicked adult passenger increment button (click 5/5) at (342, 480) on div[data-testid='Adult-testID-plus-one-cta']
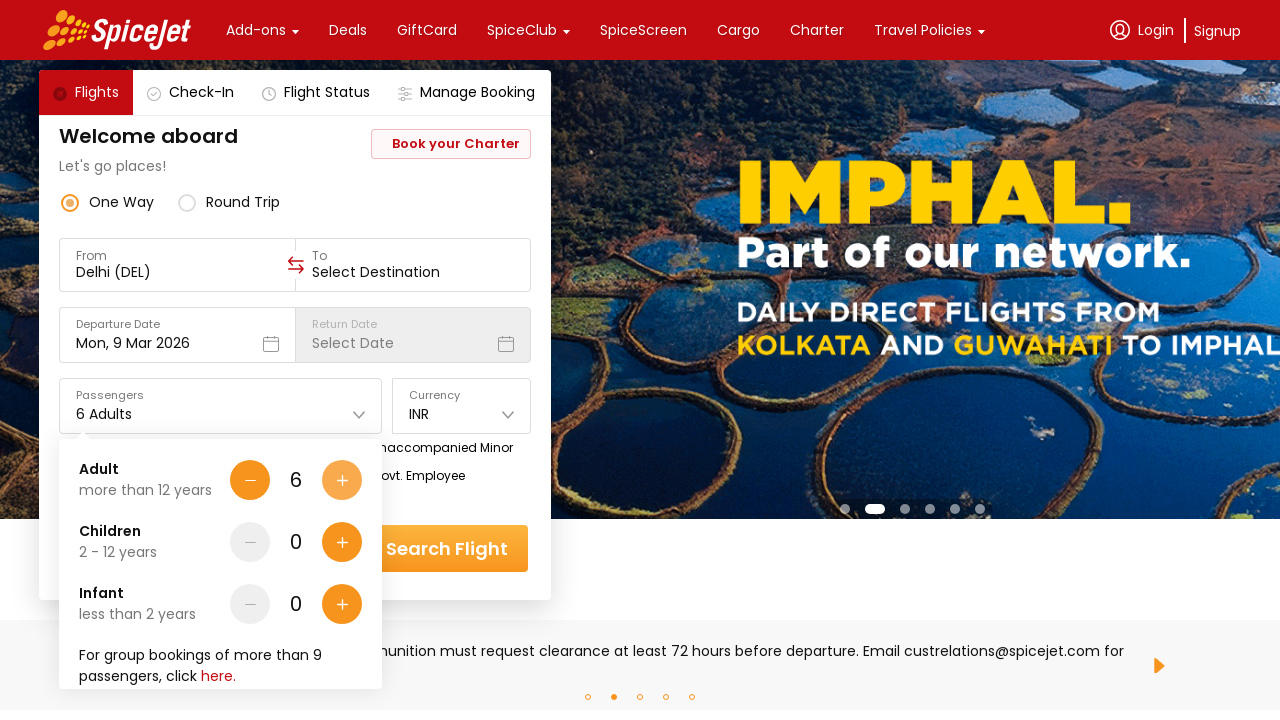

Waited 300ms between passenger increment clicks
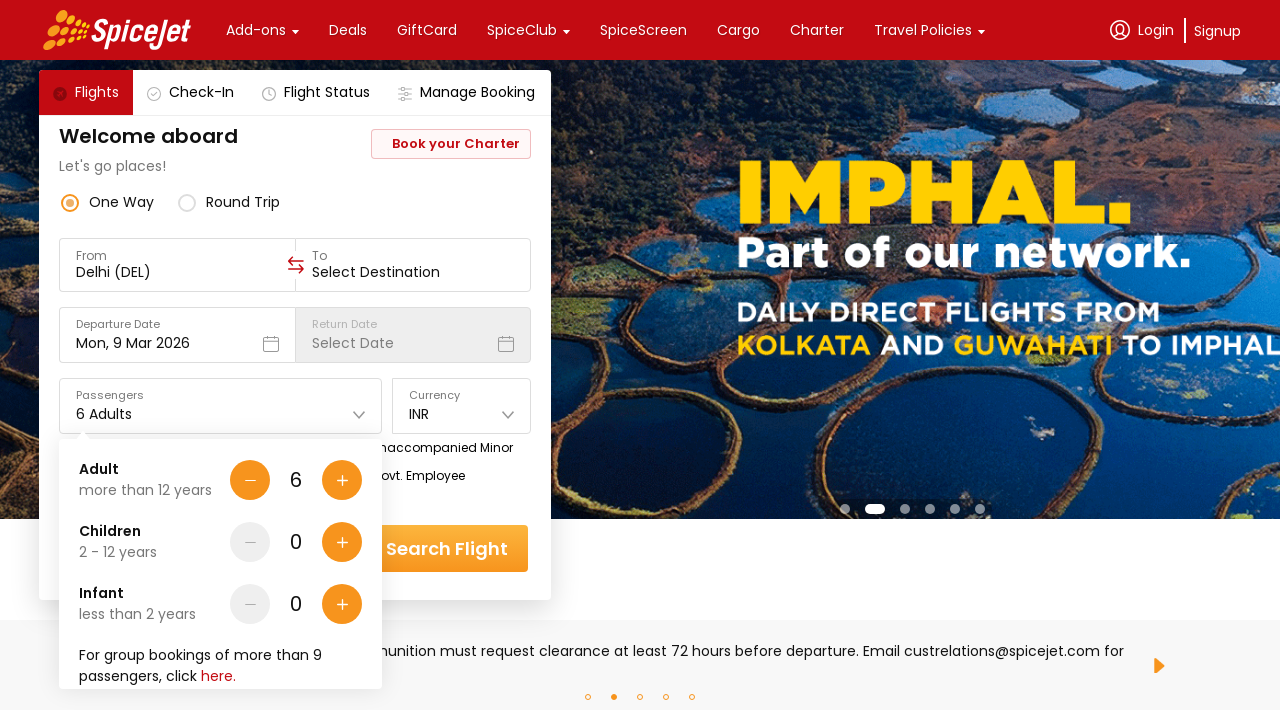

Clicked Done button to confirm passenger selection at (317, 648) on div[data-testid='home-page-travellers-done-cta']
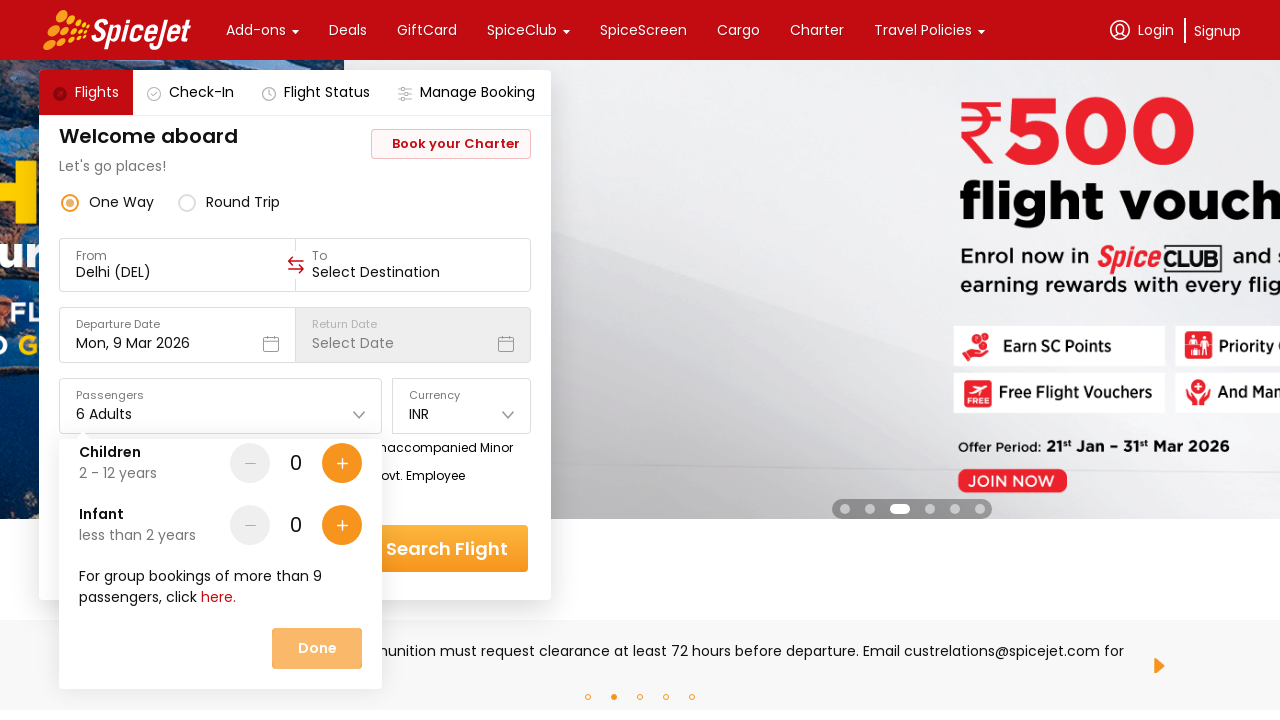

Waited 2000ms for dropdown to close and selection to be reflected
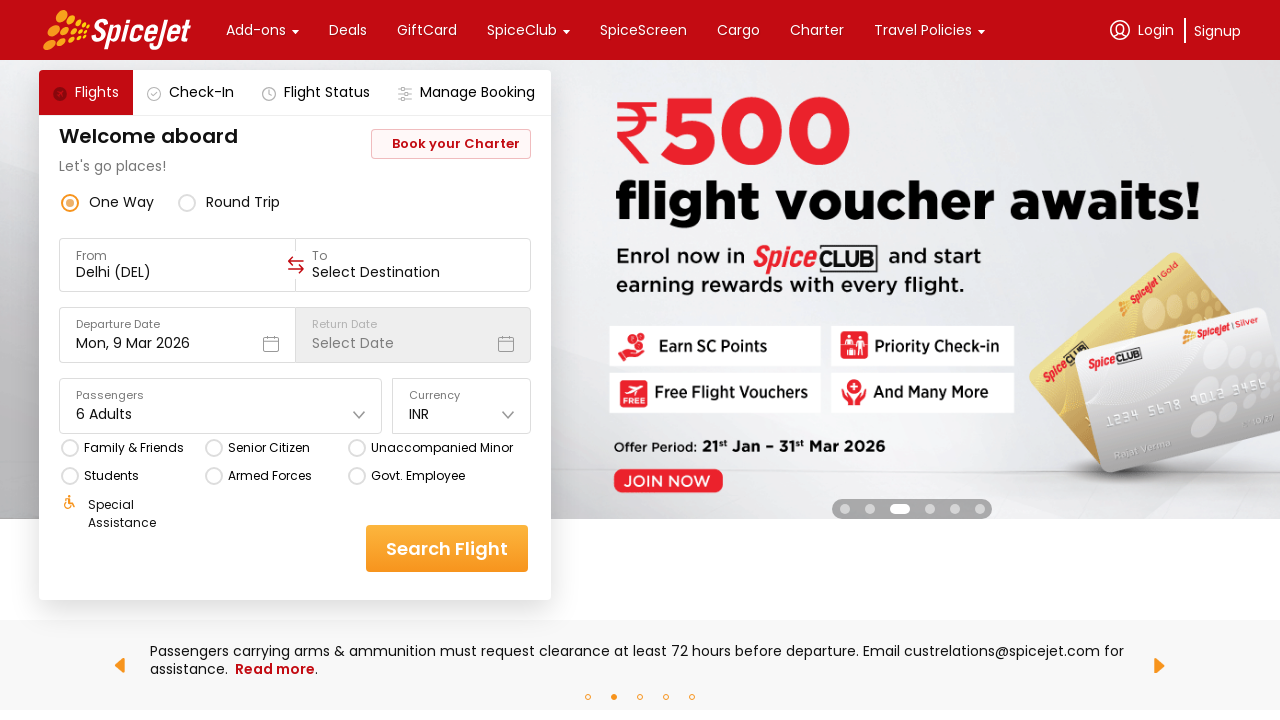

Retrieved traveler selection text: '6 Adults'
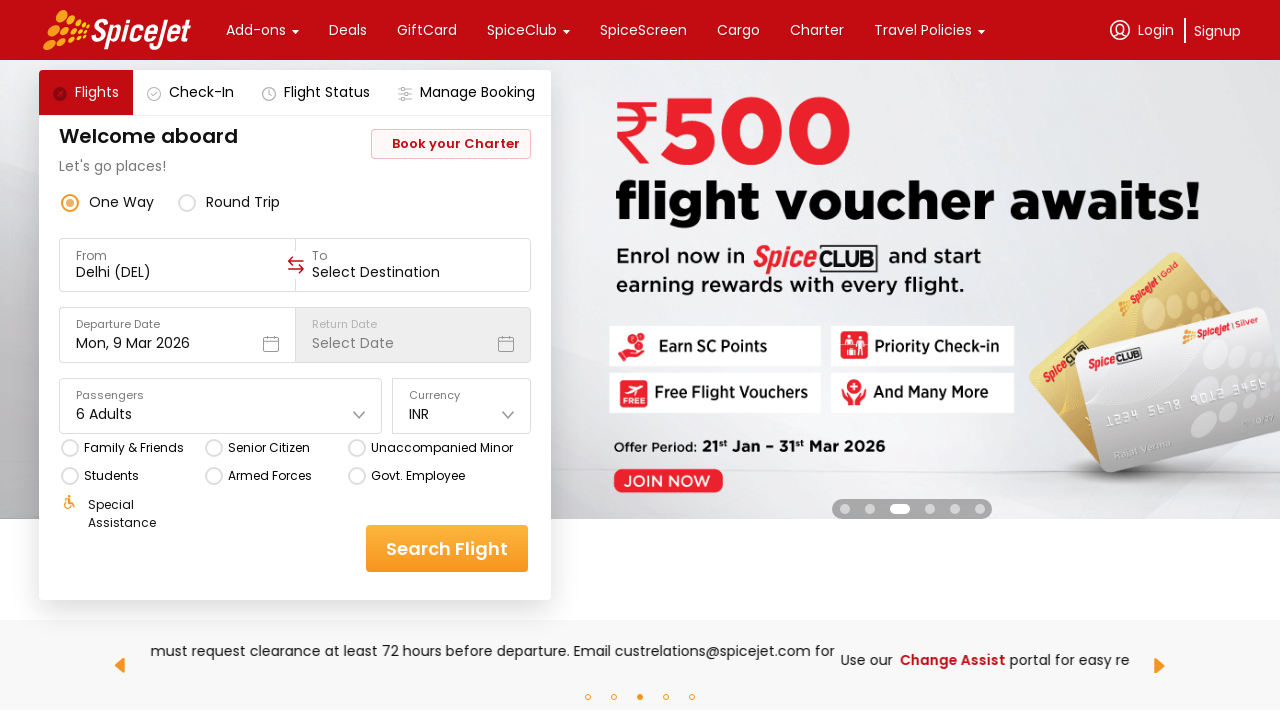

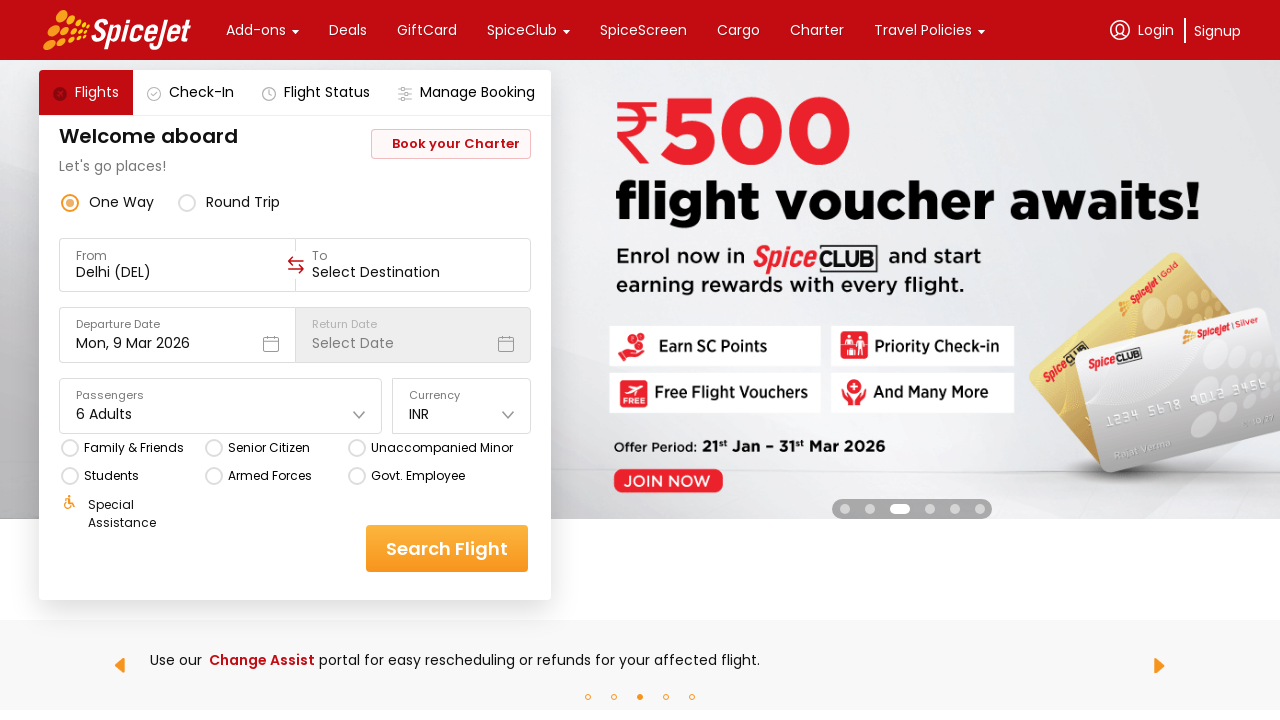